Navigates to Gmail homepage and verifies the page loads by checking the current URL

Starting URL: http://www.gmail.com

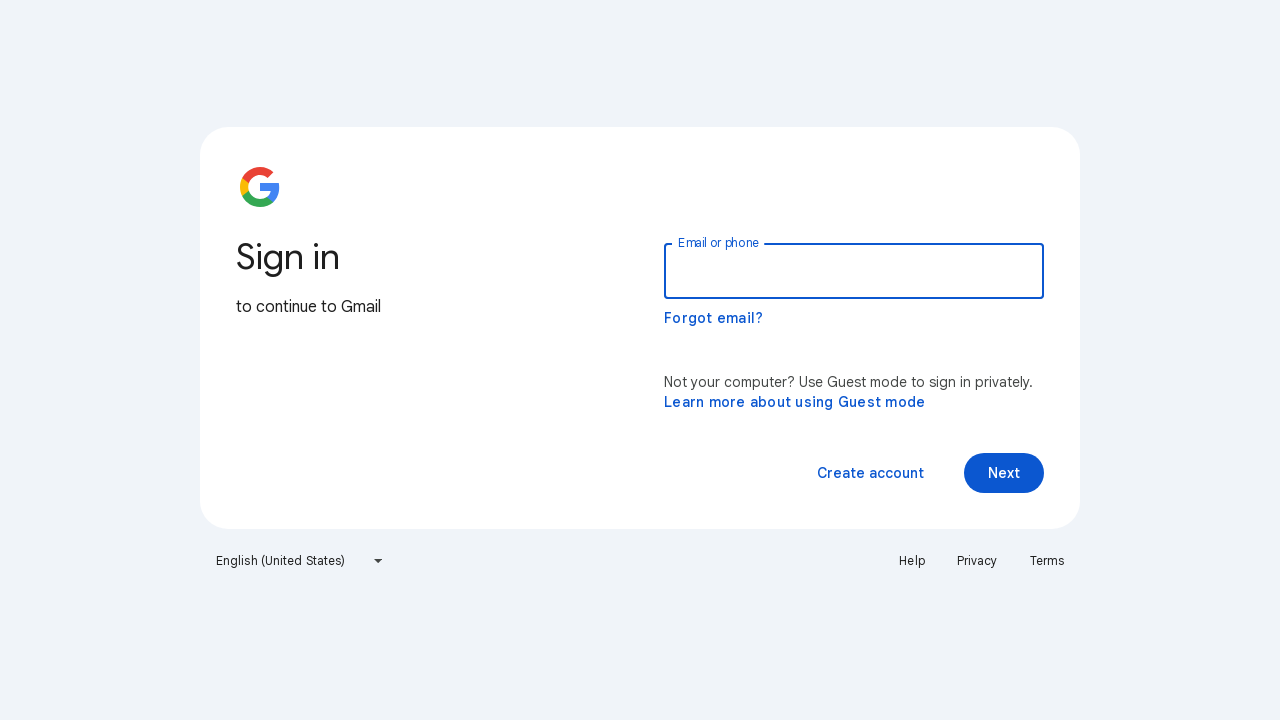

Navigated to Gmail homepage at http://www.gmail.com
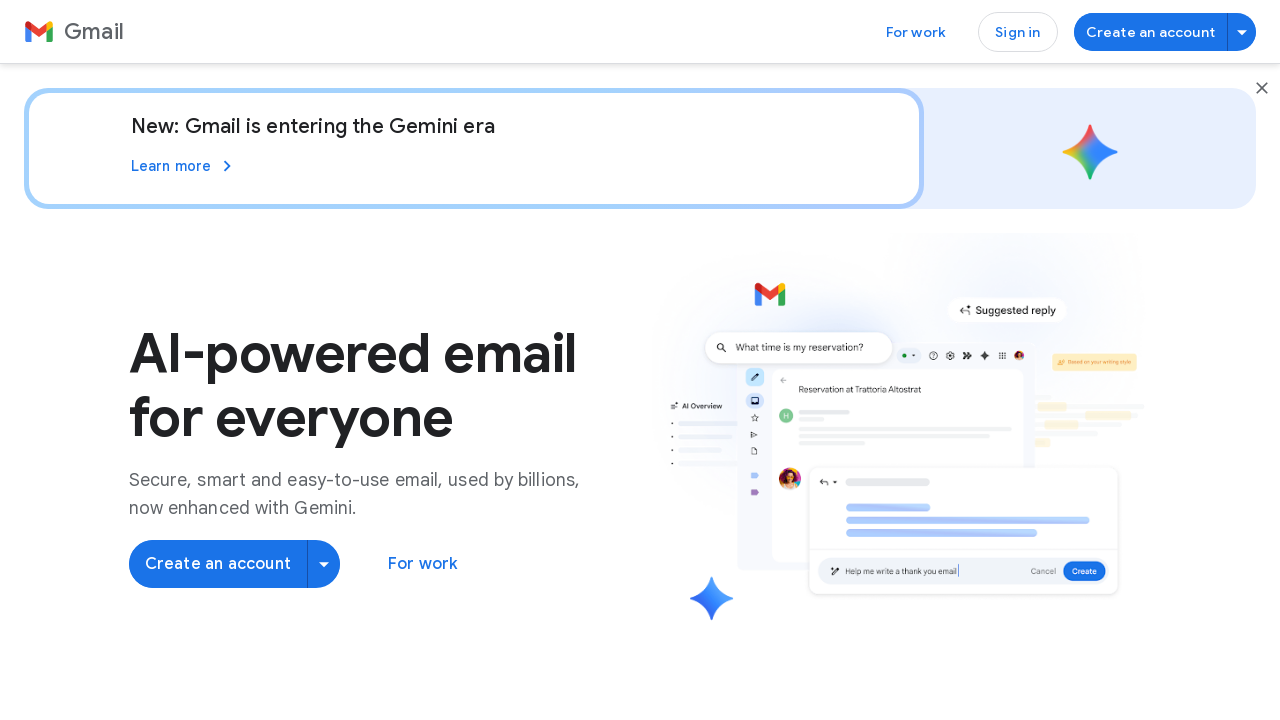

Gmail homepage fully loaded (domcontentloaded state reached)
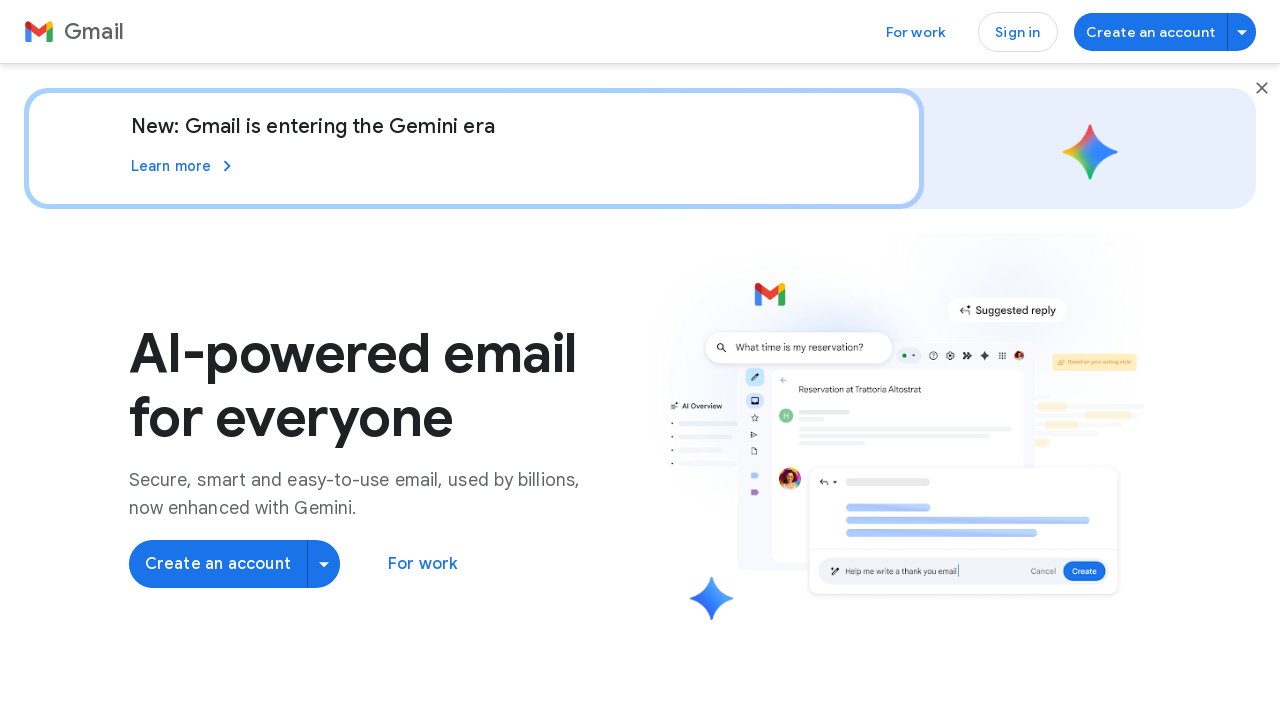

Retrieved current URL: https://workspace.google.com/intl/en-US/gmail/
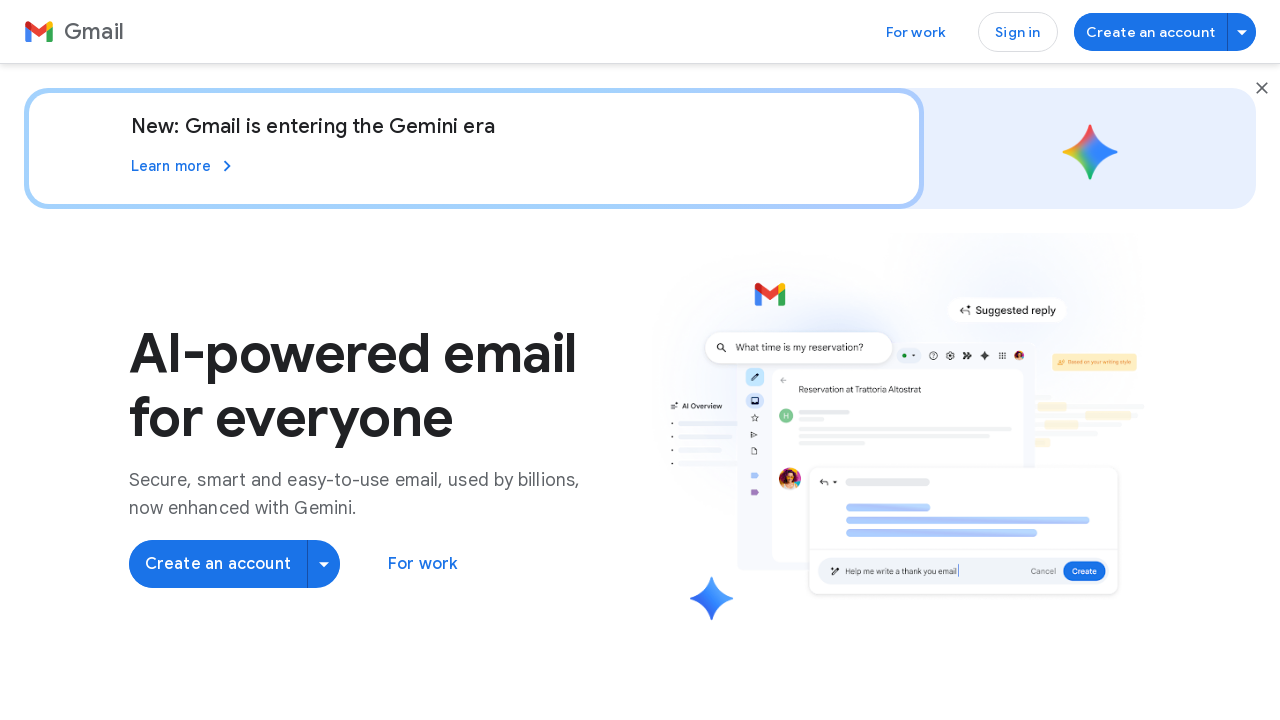

Printed current URL to console
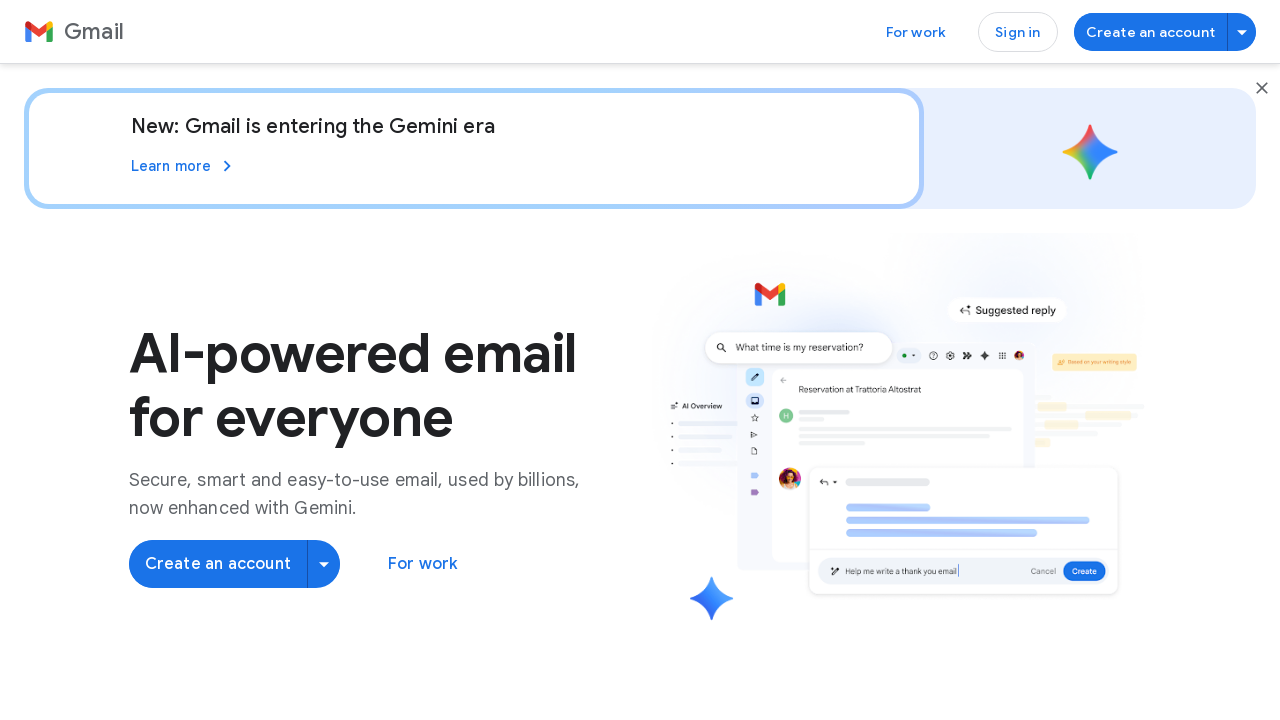

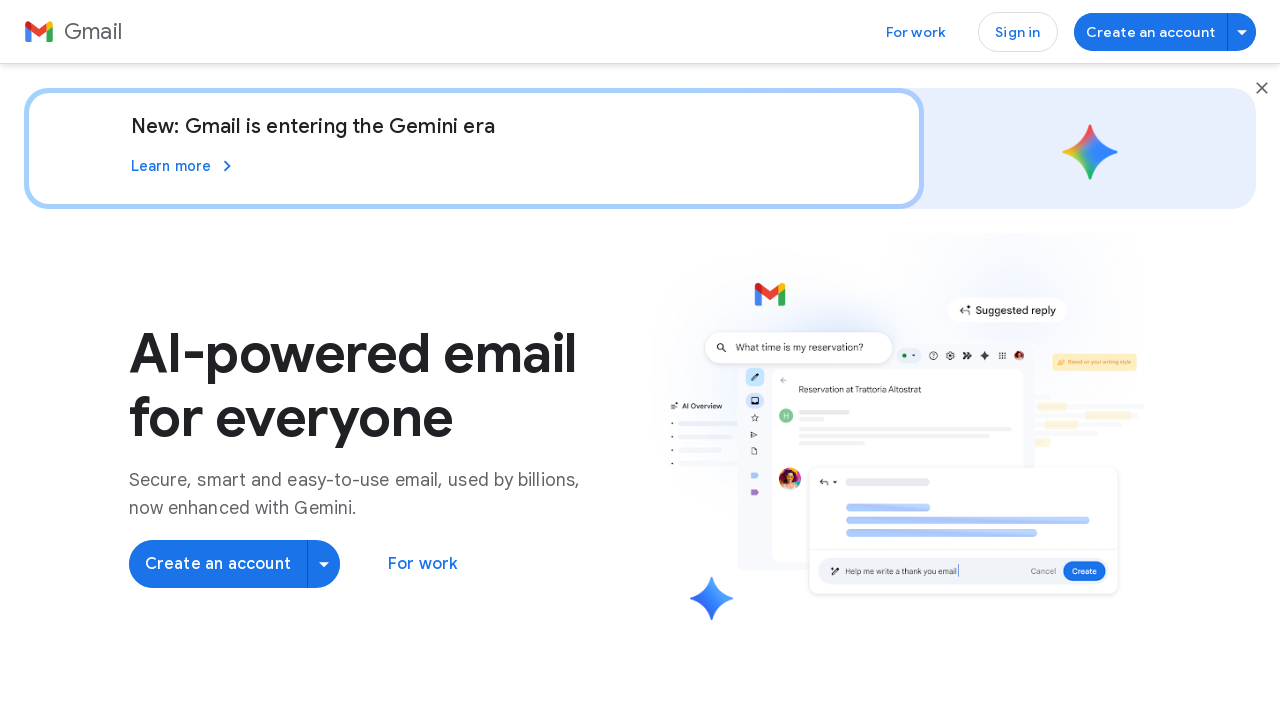